Tests the "Get started" link navigation by clicking it and verifying the Installation heading appears

Starting URL: https://playwright.dev/

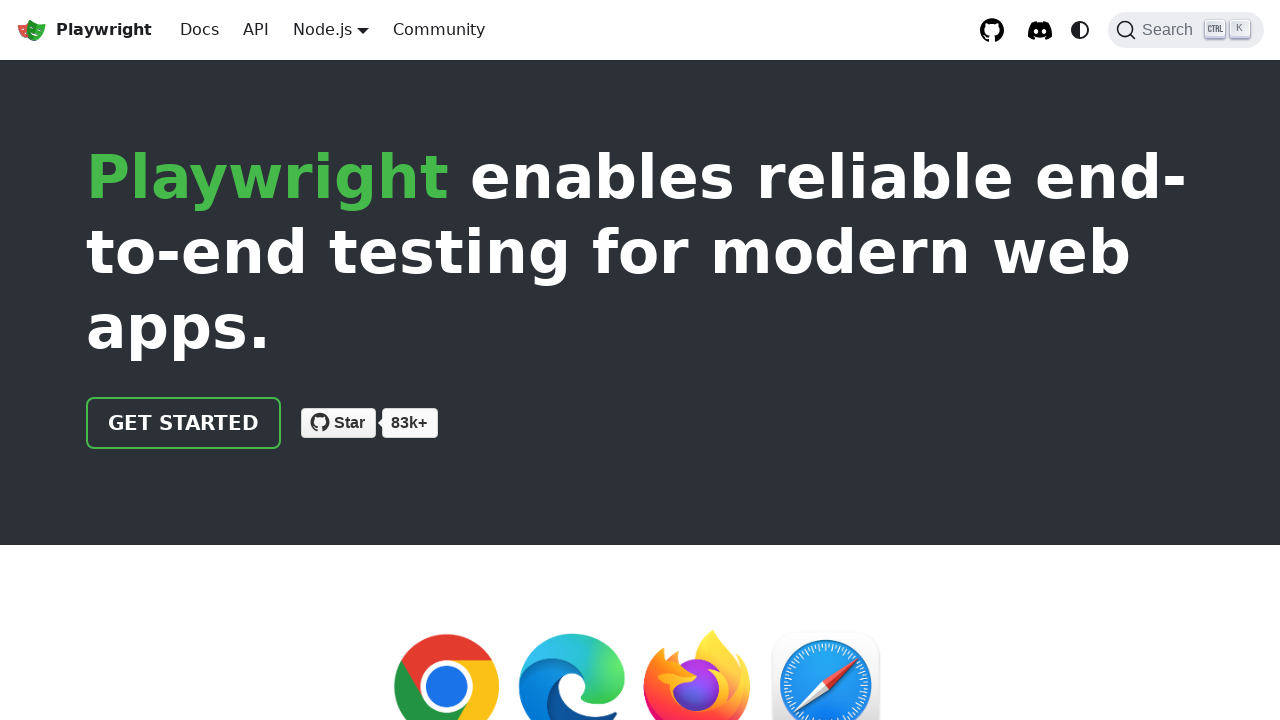

Clicked the 'Get started' link at (184, 423) on internal:role=link[name="Get started"i]
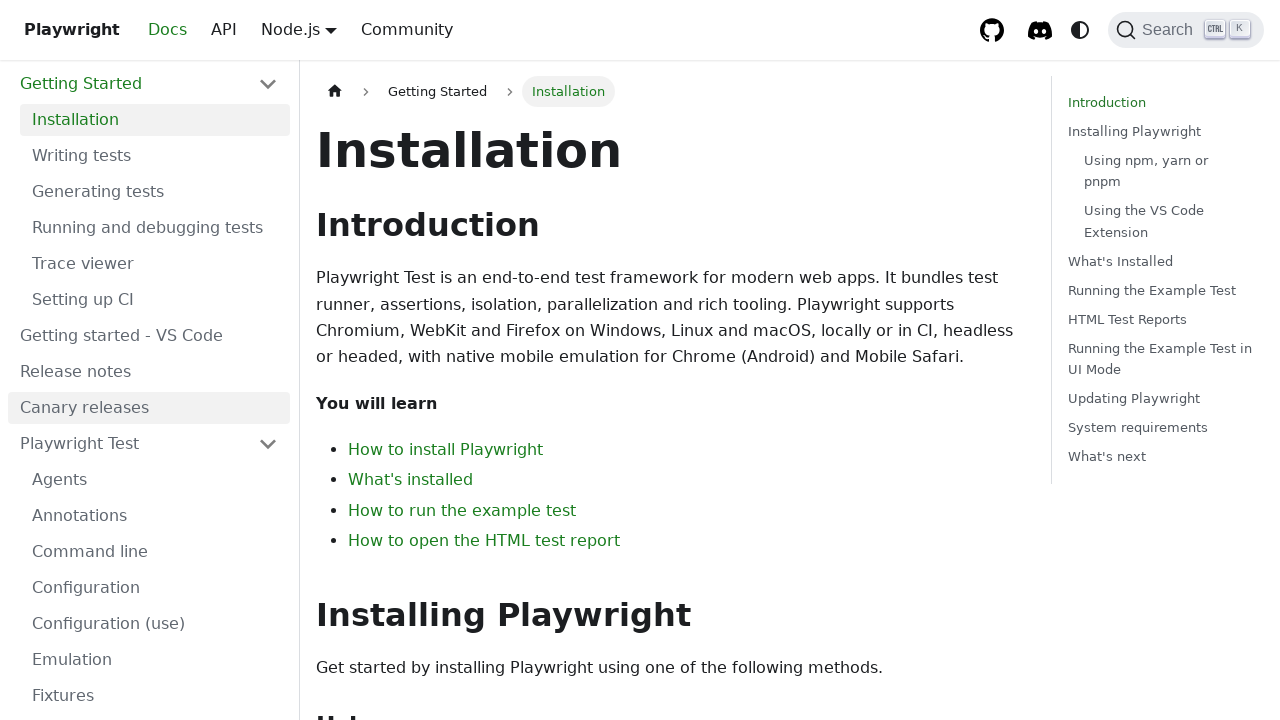

Installation heading appeared and became visible
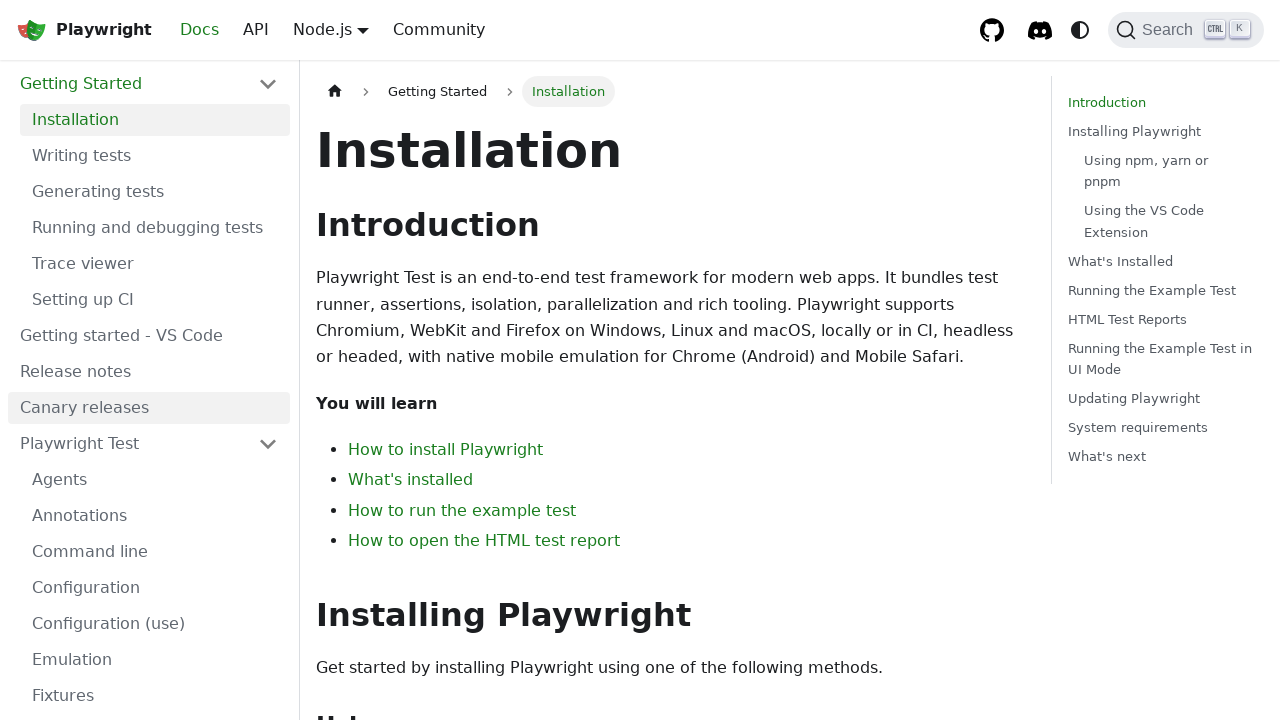

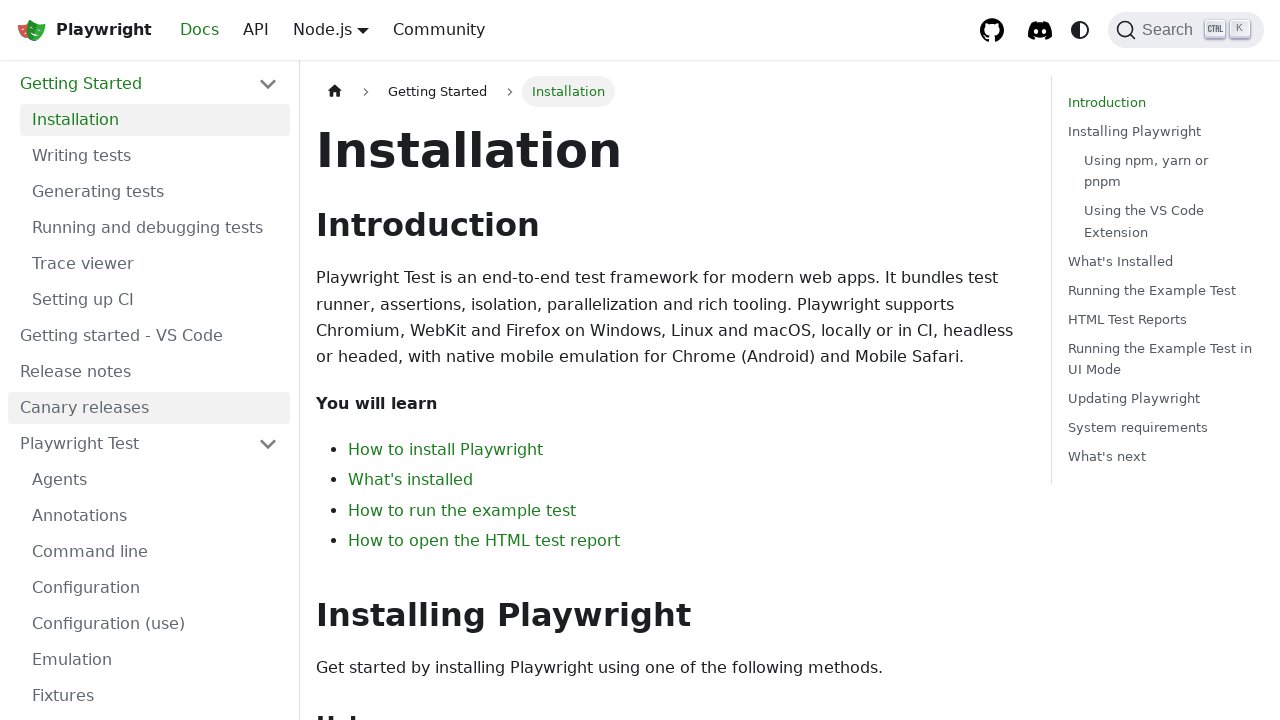